Tests the Doctoralia doctor profile page by loading the page and clicking the "Load More" button to load additional reviews.

Starting URL: https://www.doctoralia.com.br/bruna-pinto-gomes/ginecologista/belo-horizonte

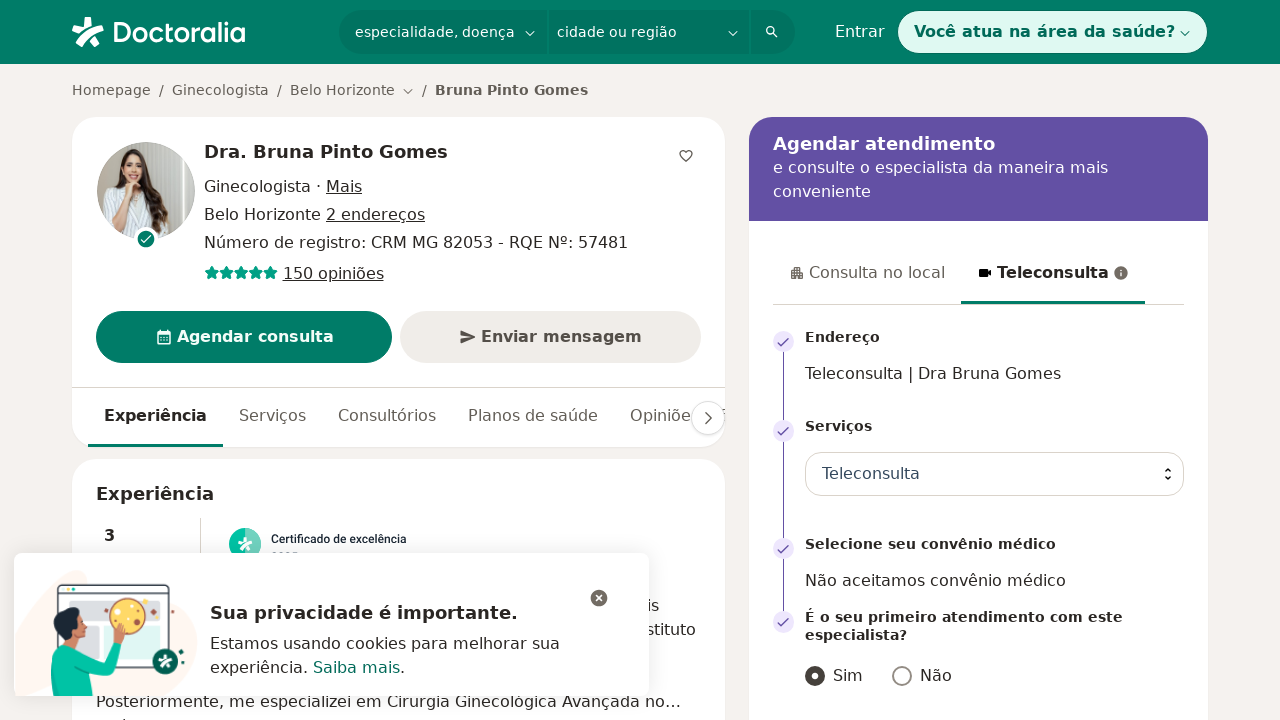

Waited for page to load completely (networkidle state)
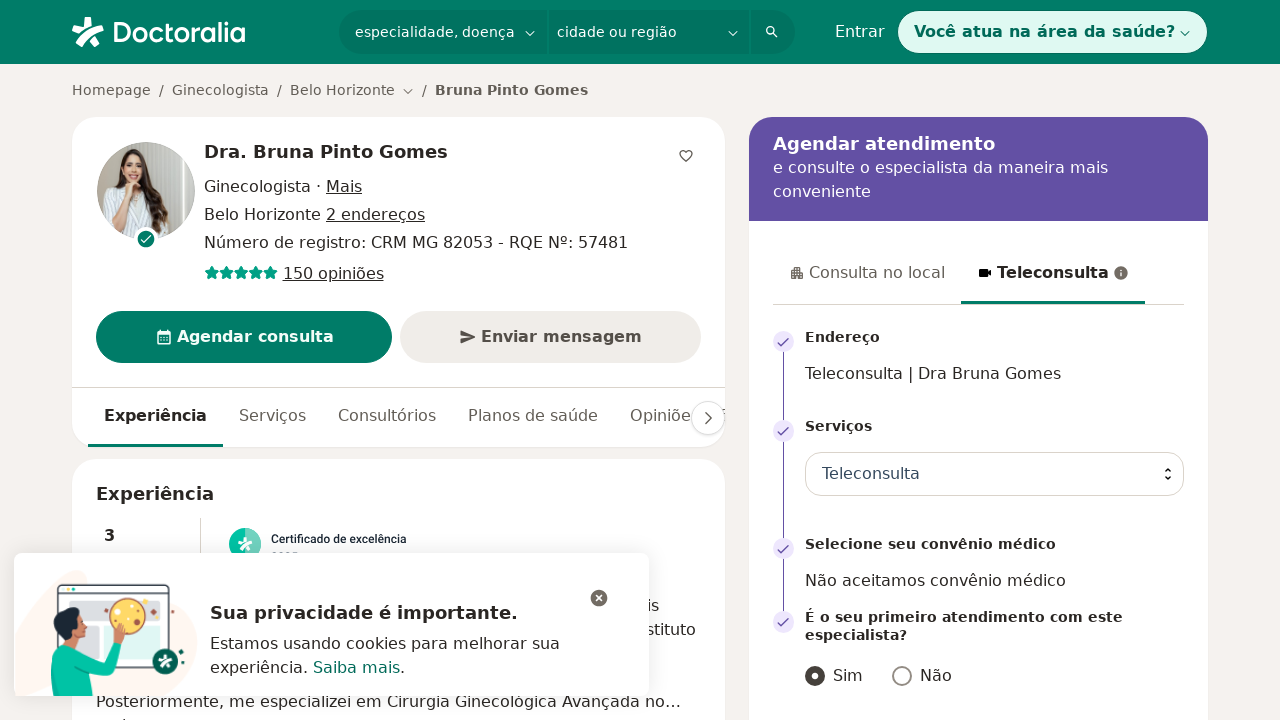

Located and waited for 'Load More' button to be visible
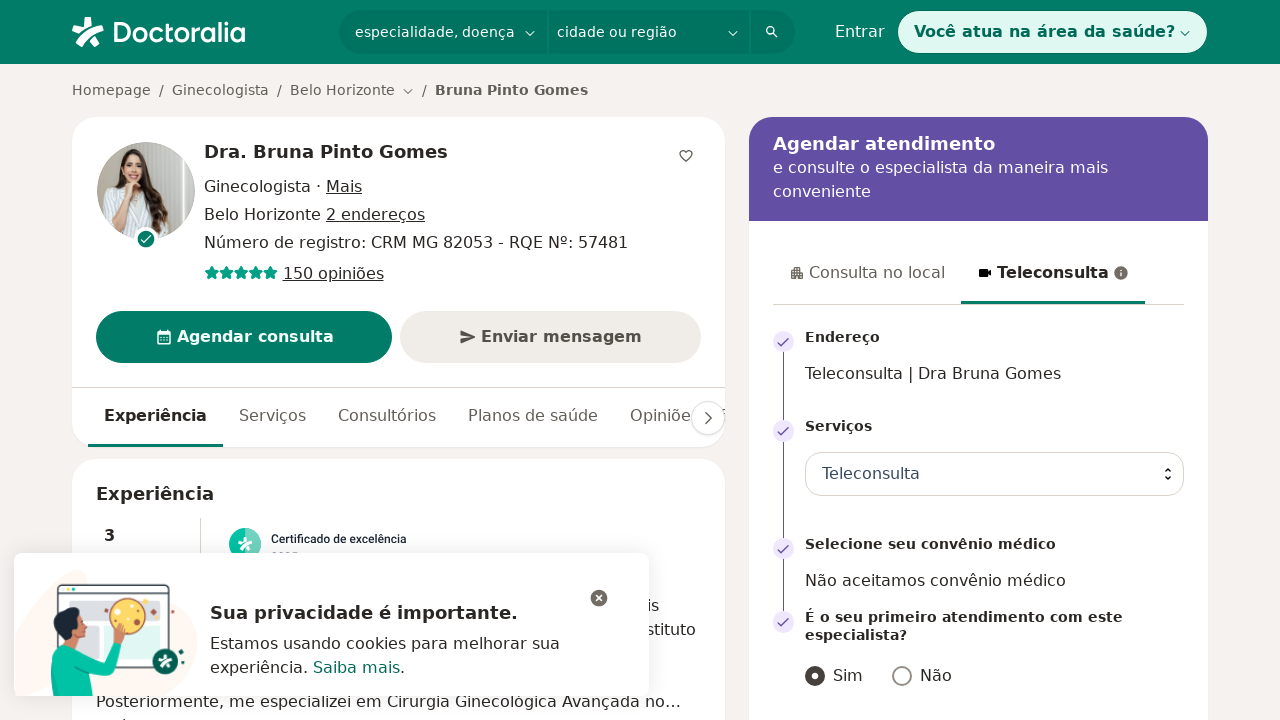

Clicked the 'Load More' button to load additional reviews at (398, 360) on button[data-id='load-more-opinions']
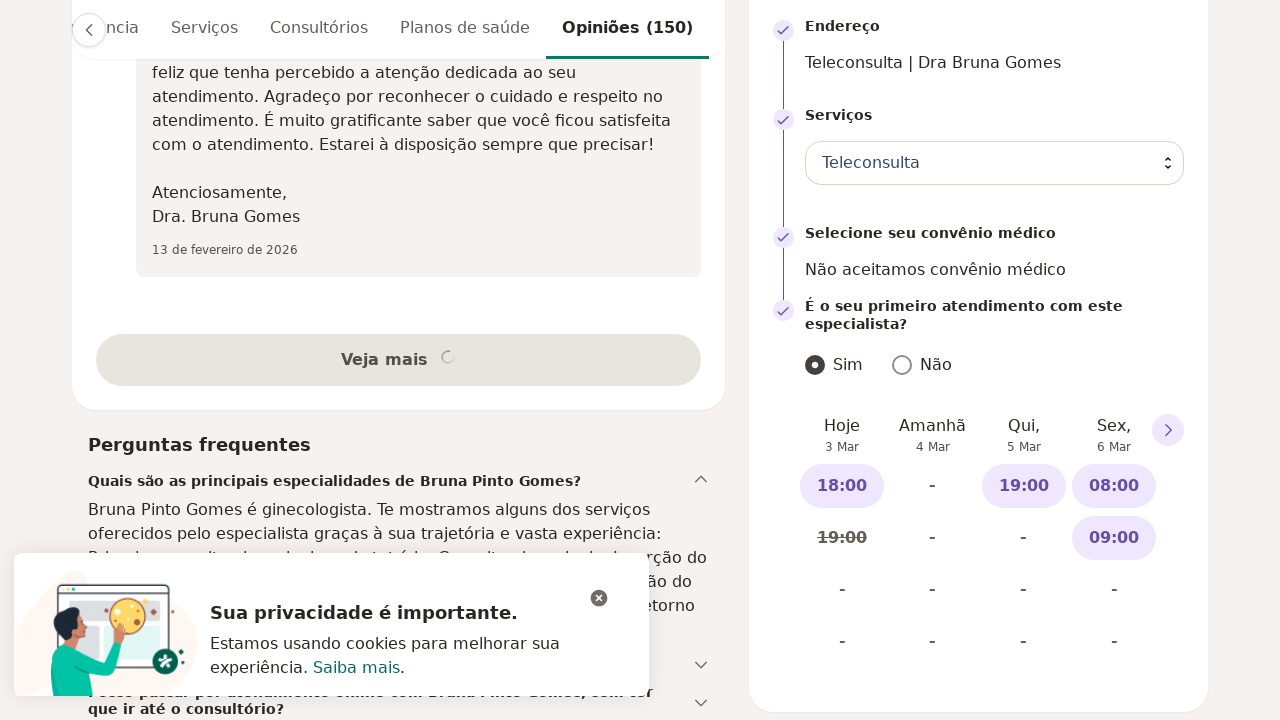

Waited 3 seconds for additional review content to load
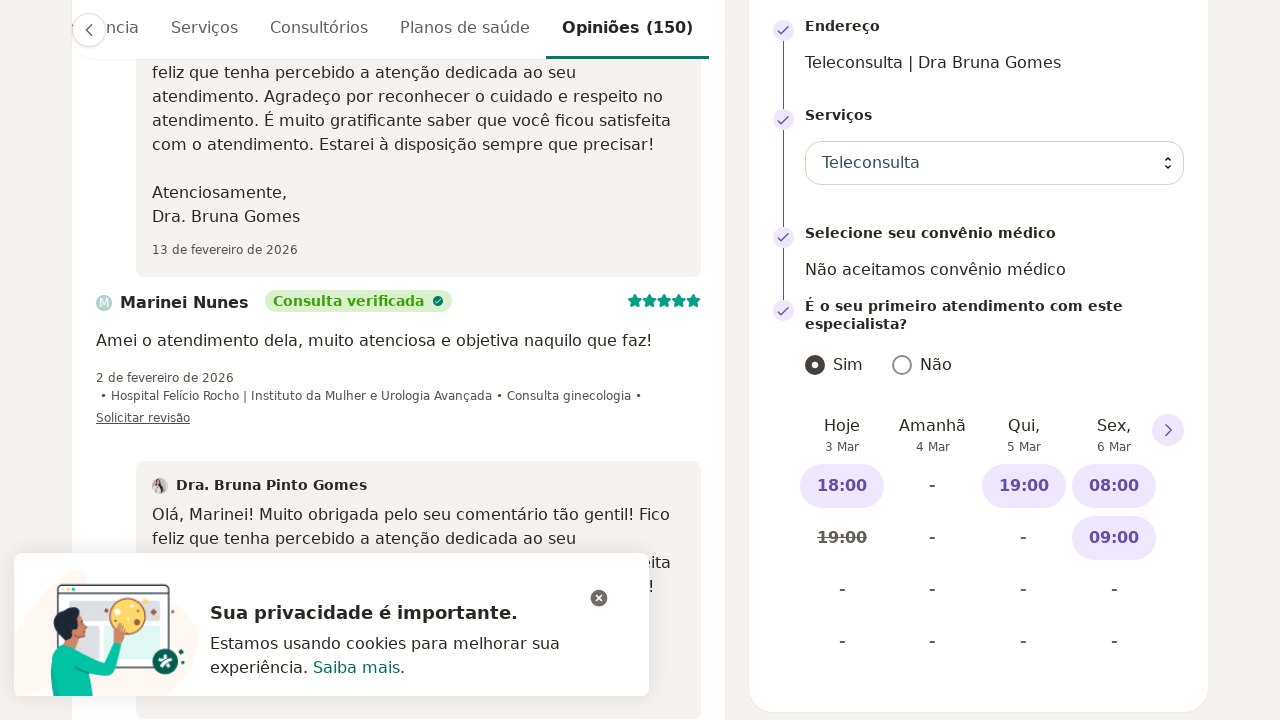

Verified that opinion/review sections are present on the page
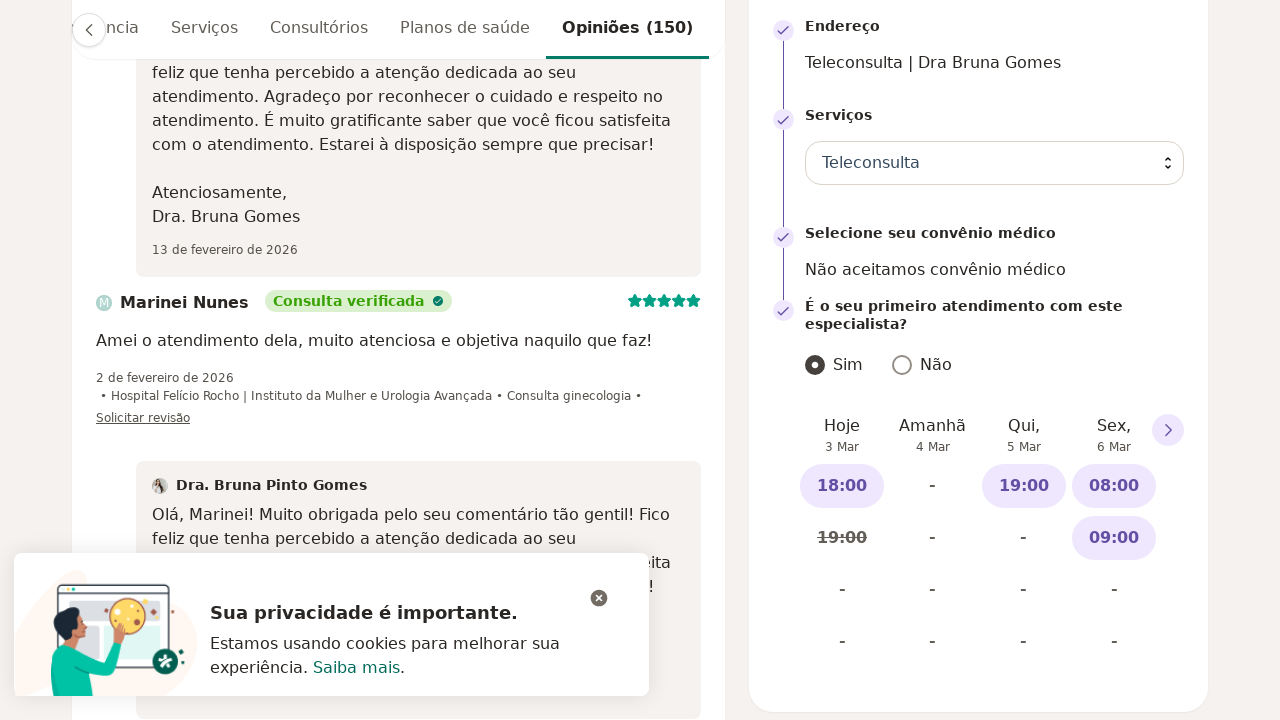

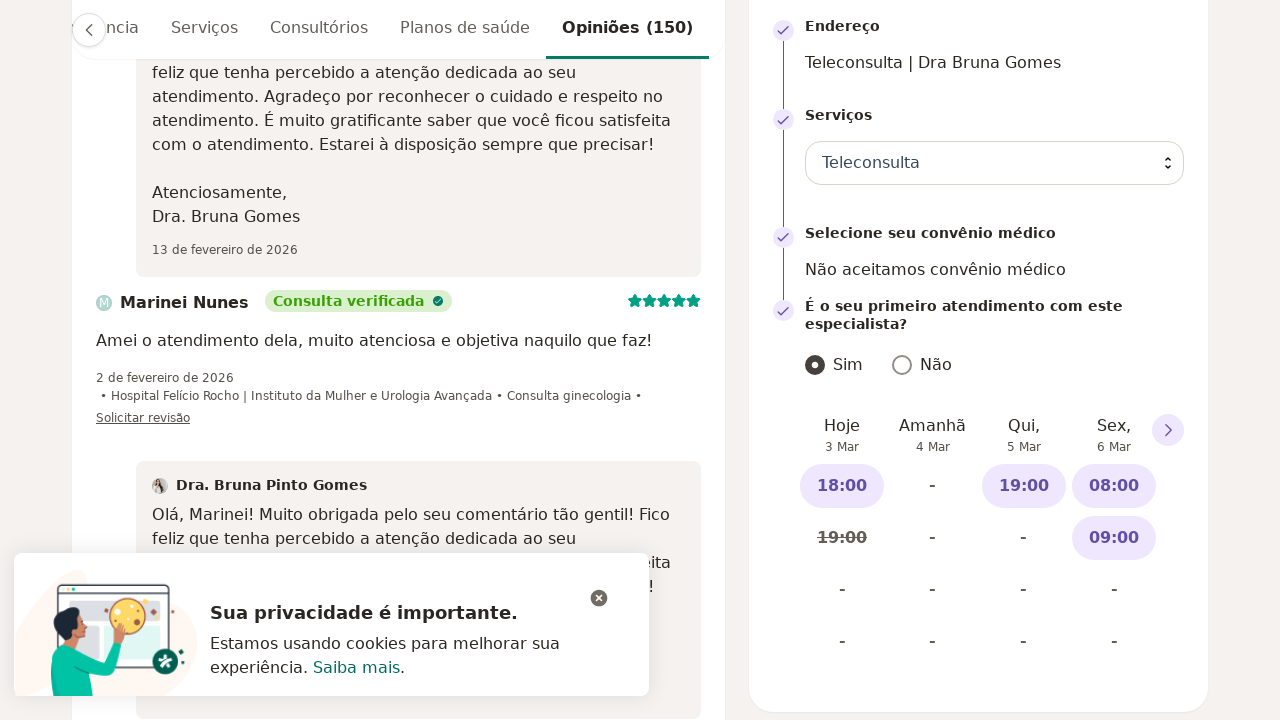